Tests a registration form by filling in required fields (first name, last name, email) and submitting the form, then verifies successful registration by checking for a congratulations message.

Starting URL: http://suninjuly.github.io/registration1.html

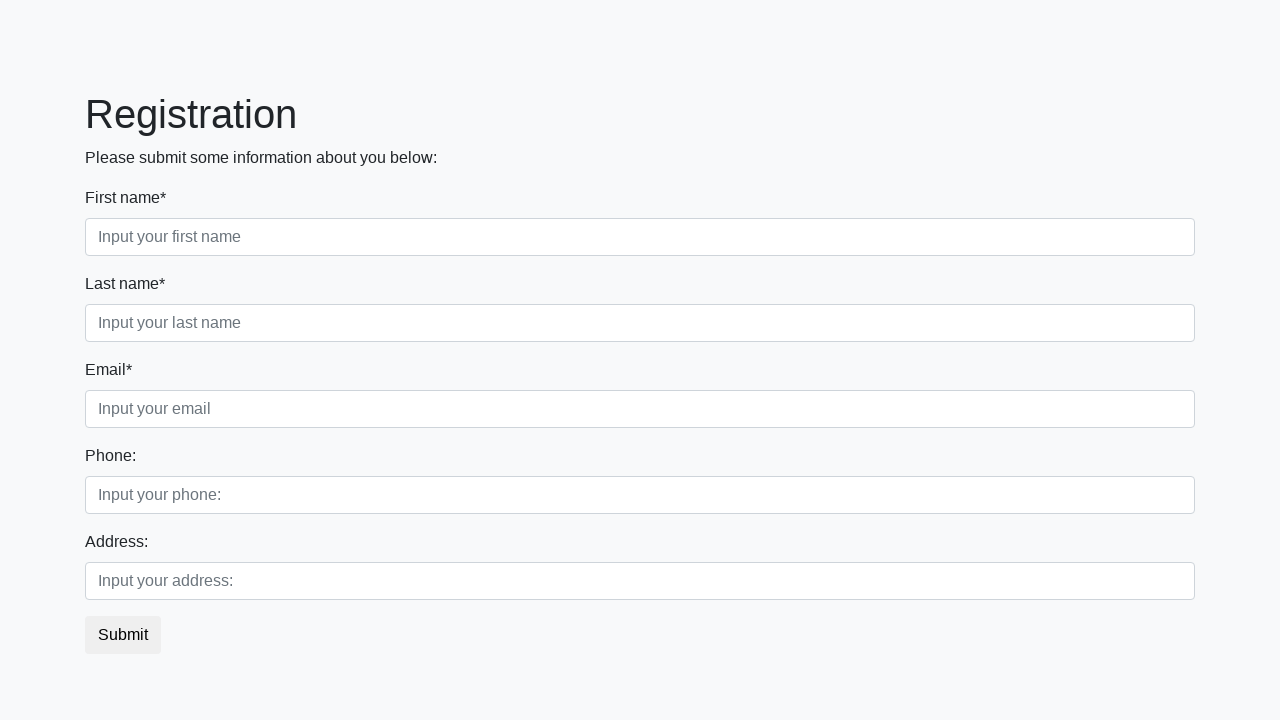

Filled first name field with 'Alex' on [placeholder='Input your first name']
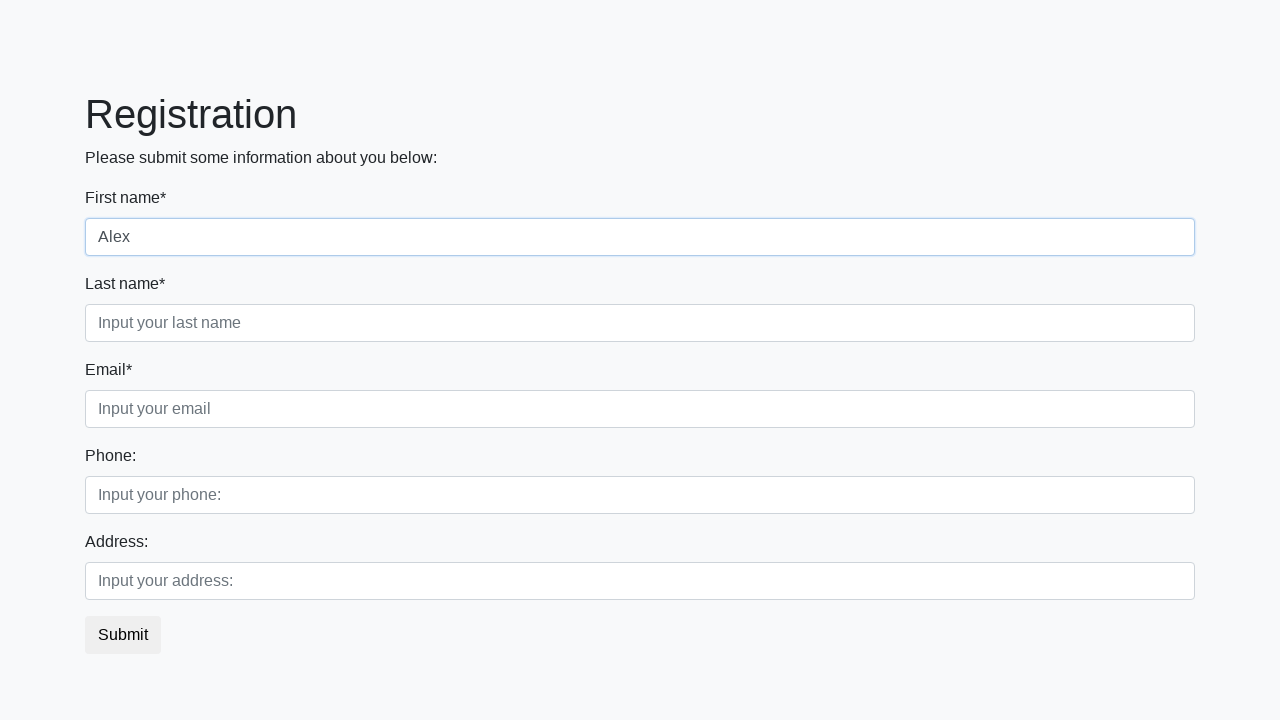

Filled last name field with 'Alexandroff' on [placeholder='Input your last name']
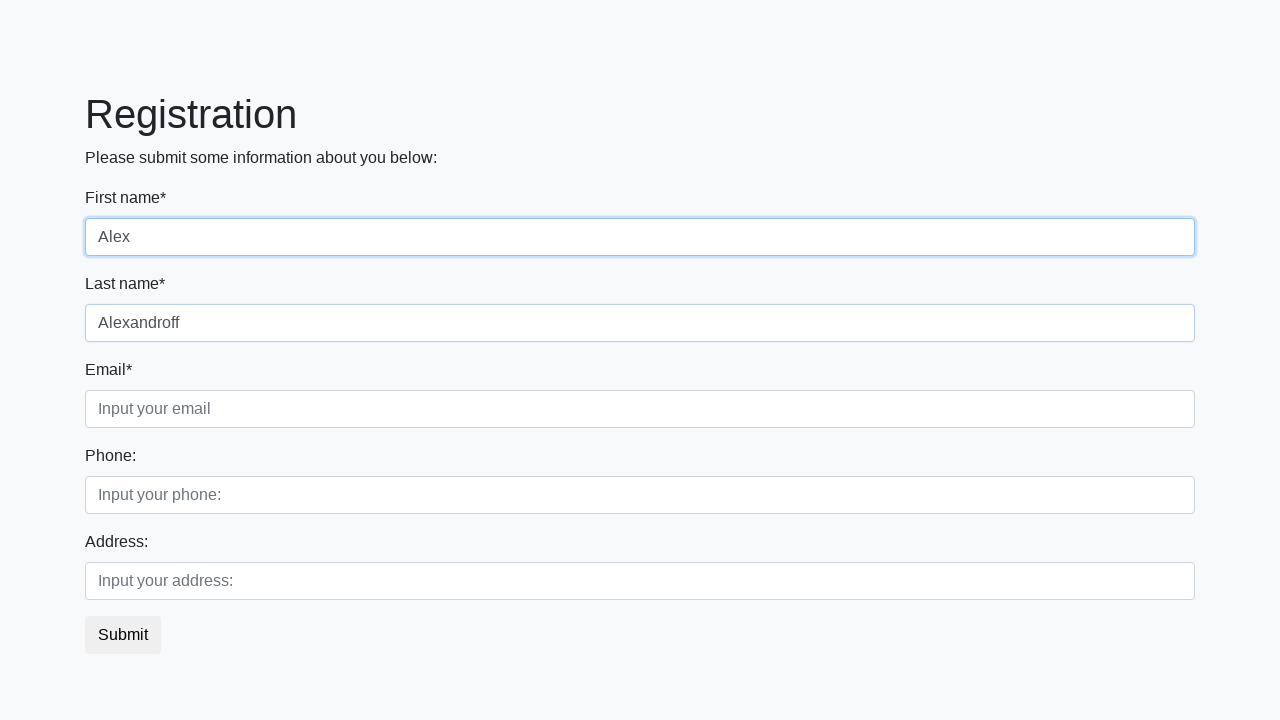

Filled email field with 'alex@gmail.com' on [placeholder='Input your email']
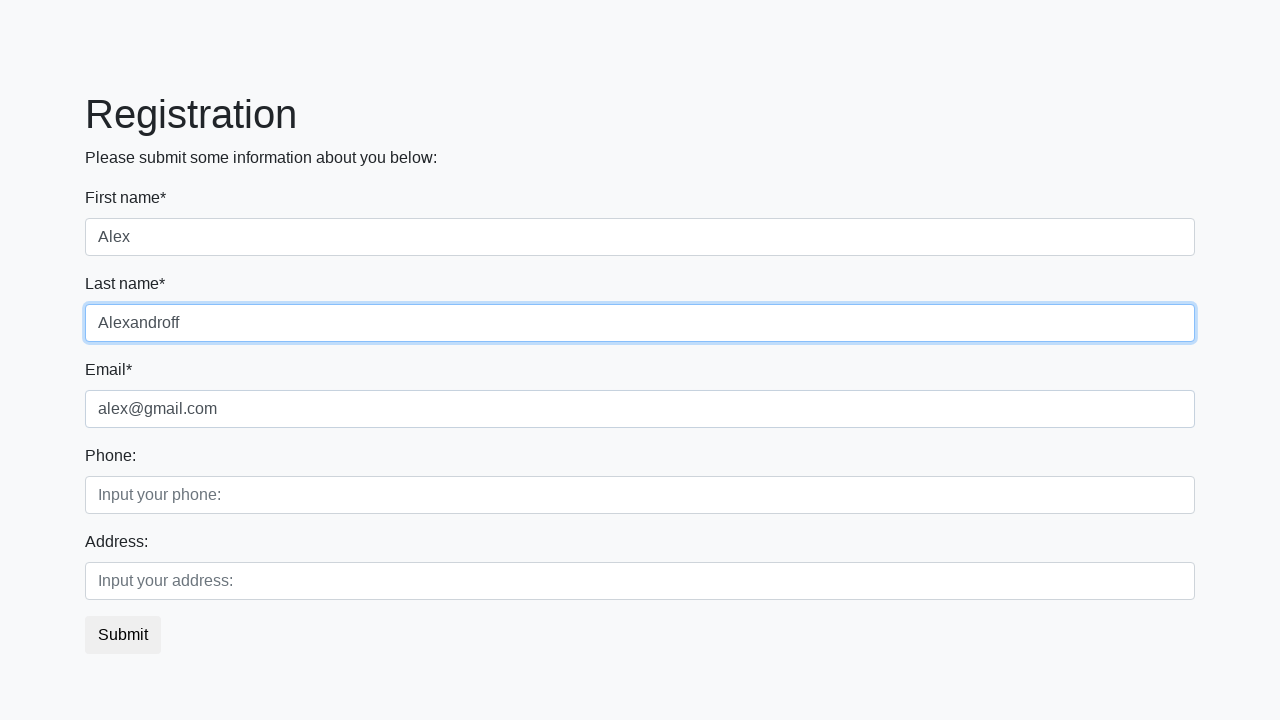

Clicked registration submit button at (123, 635) on button.btn
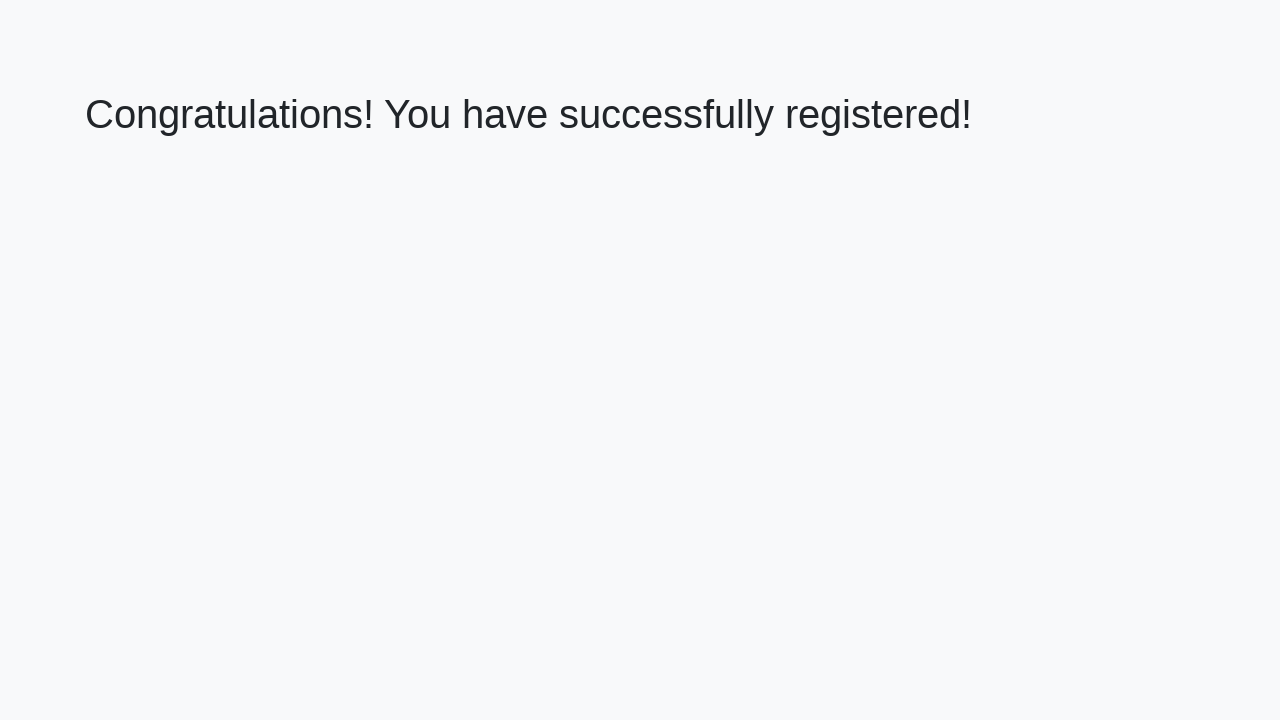

Success message heading loaded
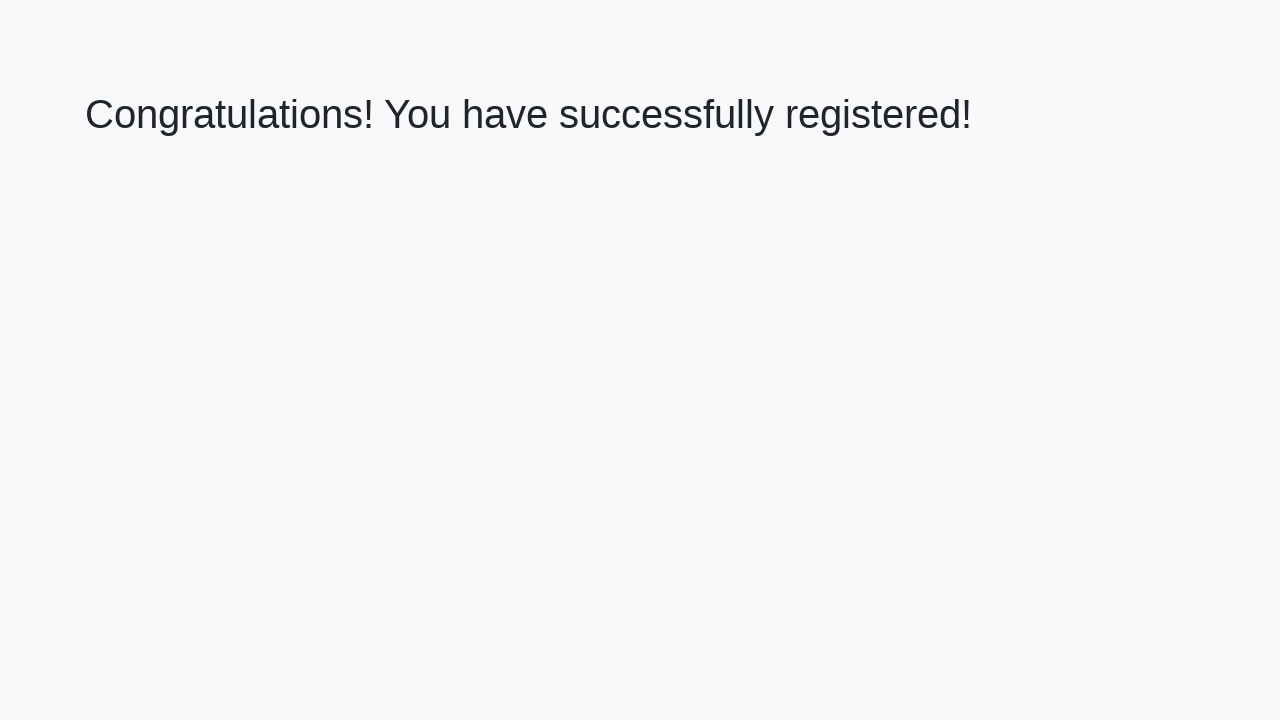

Retrieved congratulations message text
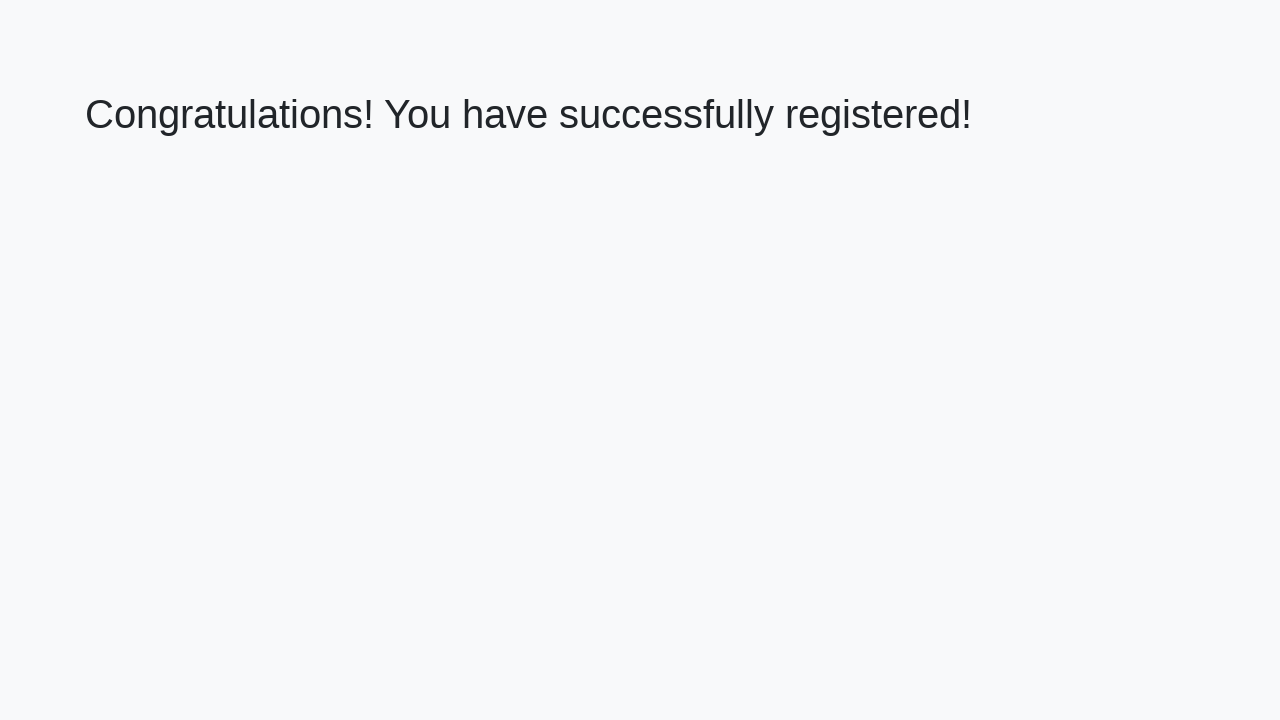

Verified success message matches expected text
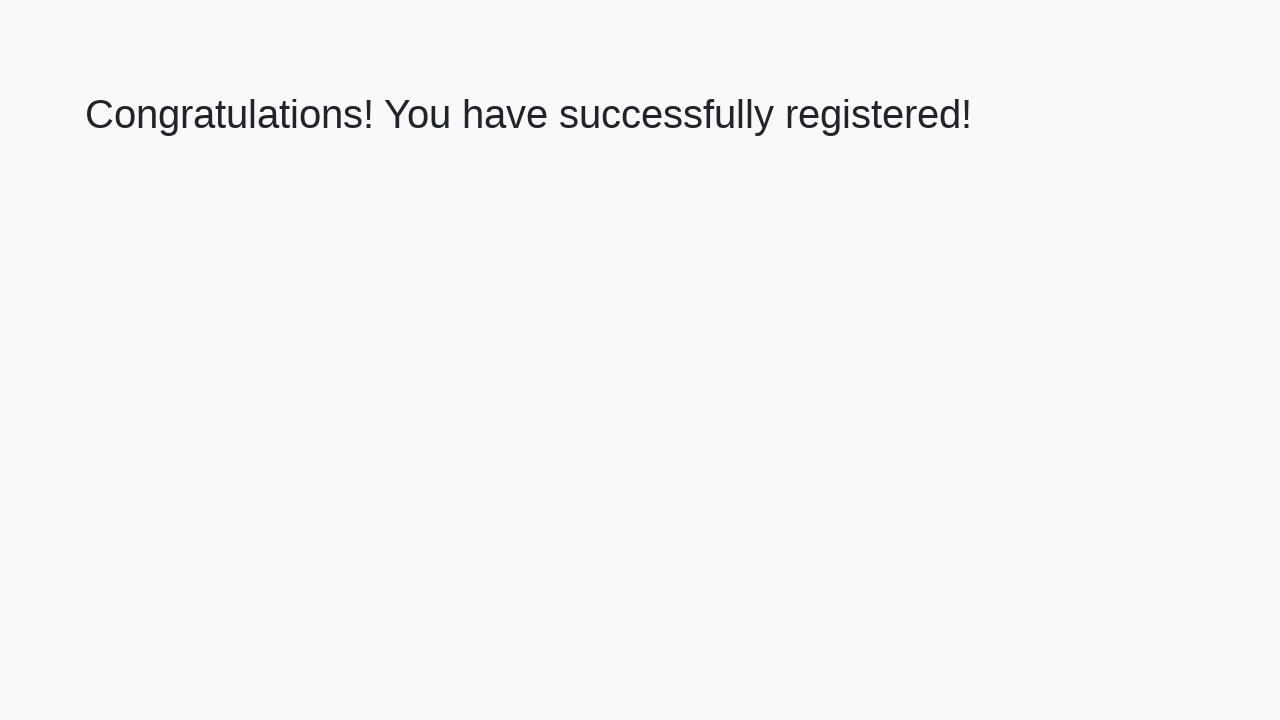

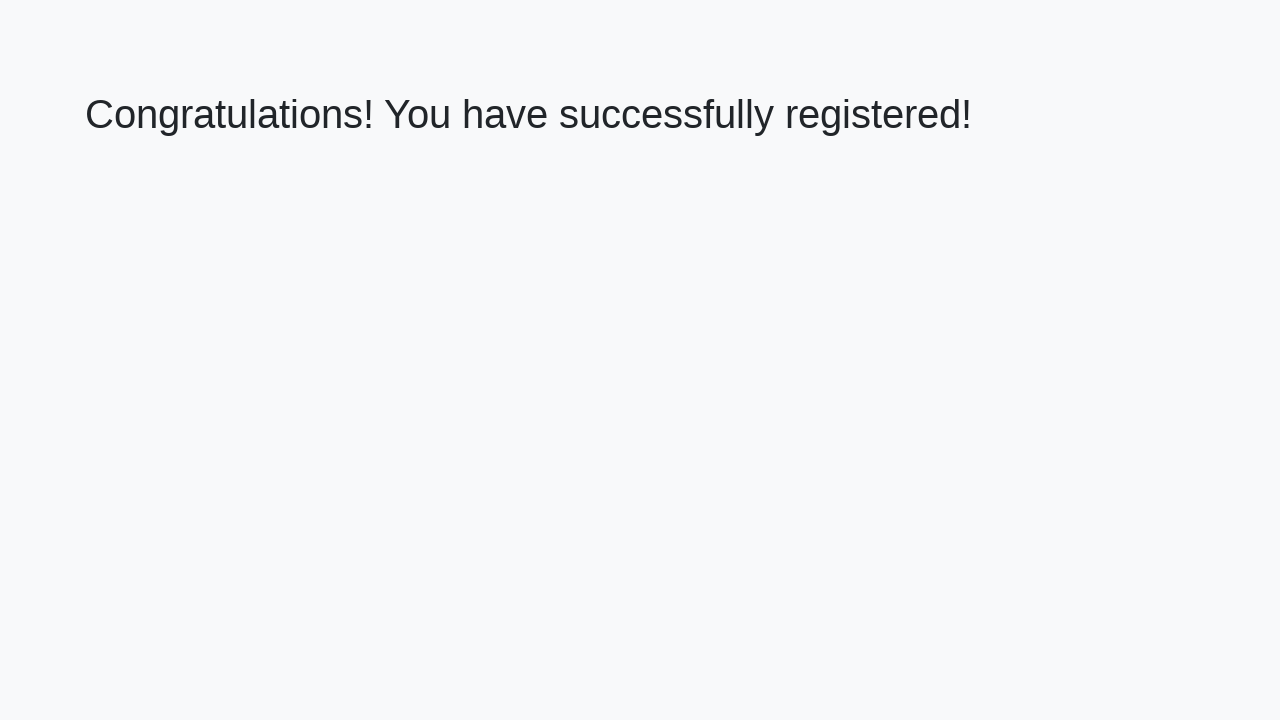